Tests selecting multiple options and then deselecting all in a multi-select dropdown

Starting URL: https://www.w3schools.com/tags/tryit.asp?filename=tryhtml_select_multiple

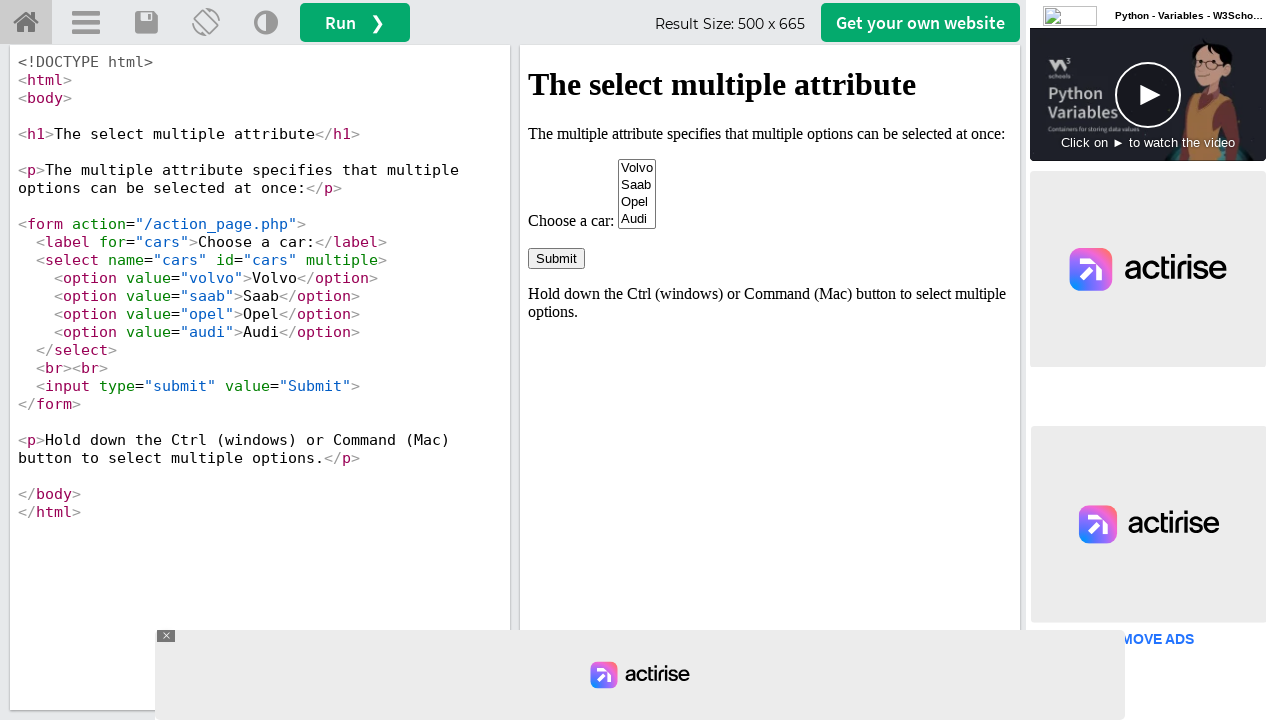

Located iframe with ID 'iframeResult'
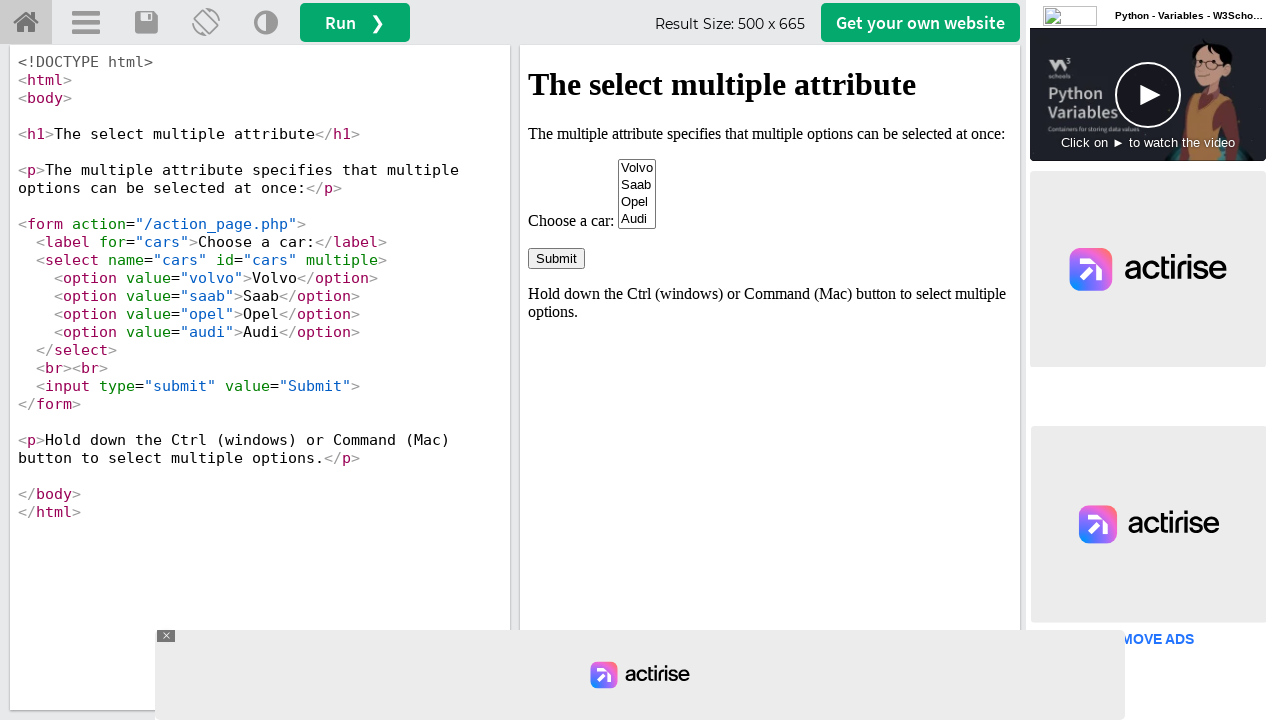

Selected option at index 2 in multi-select dropdown on #iframeResult >> internal:control=enter-frame >> select#cars
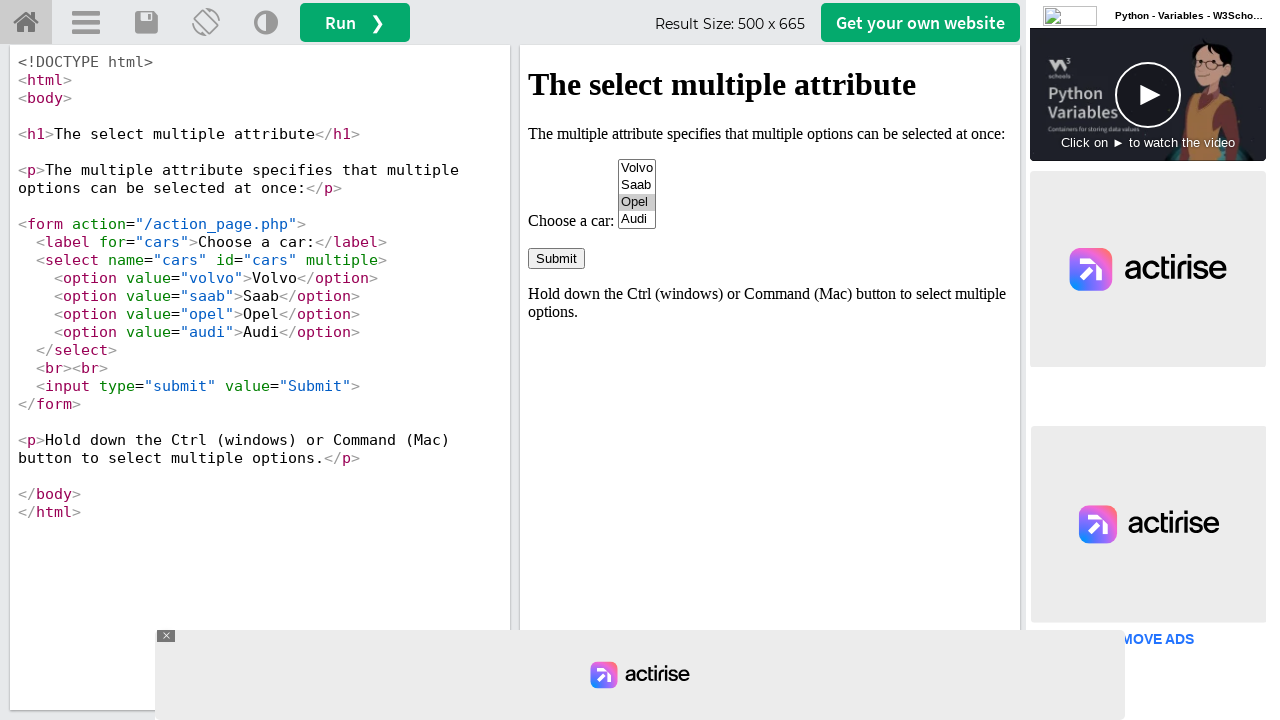

Selected 'audi' option by value in multi-select dropdown
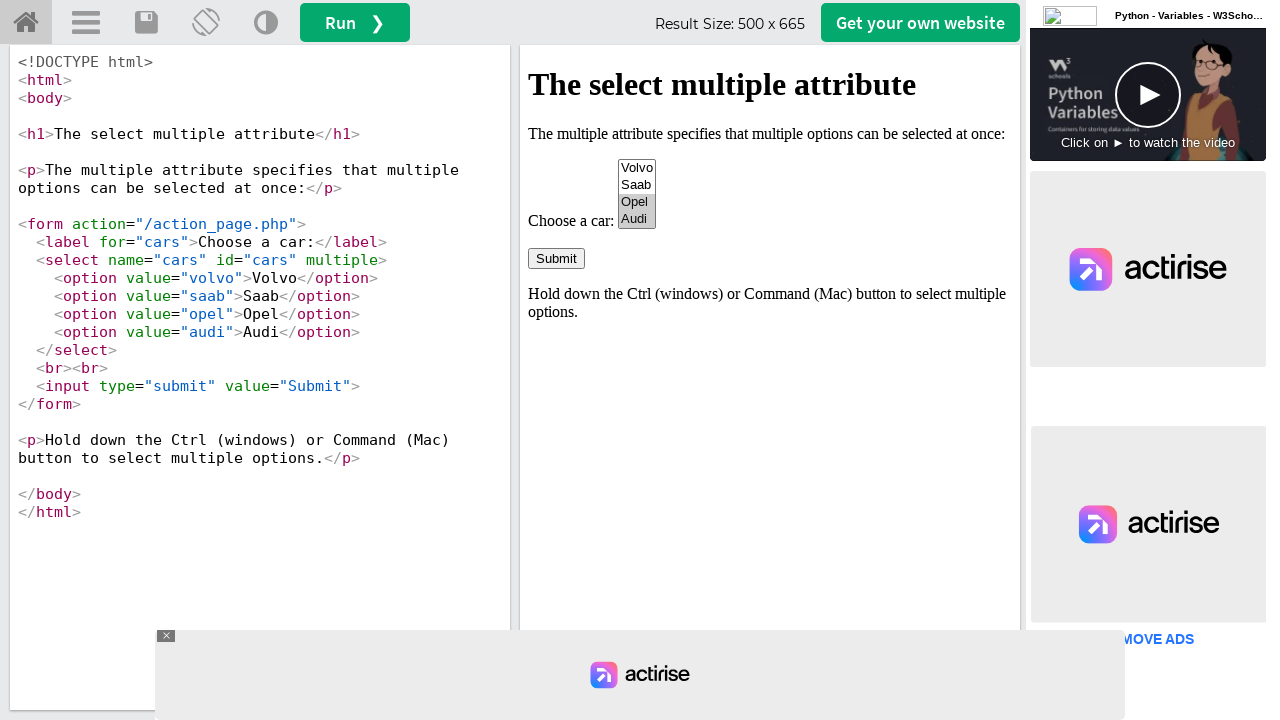

Selected 'Opel' option by text in multi-select dropdown
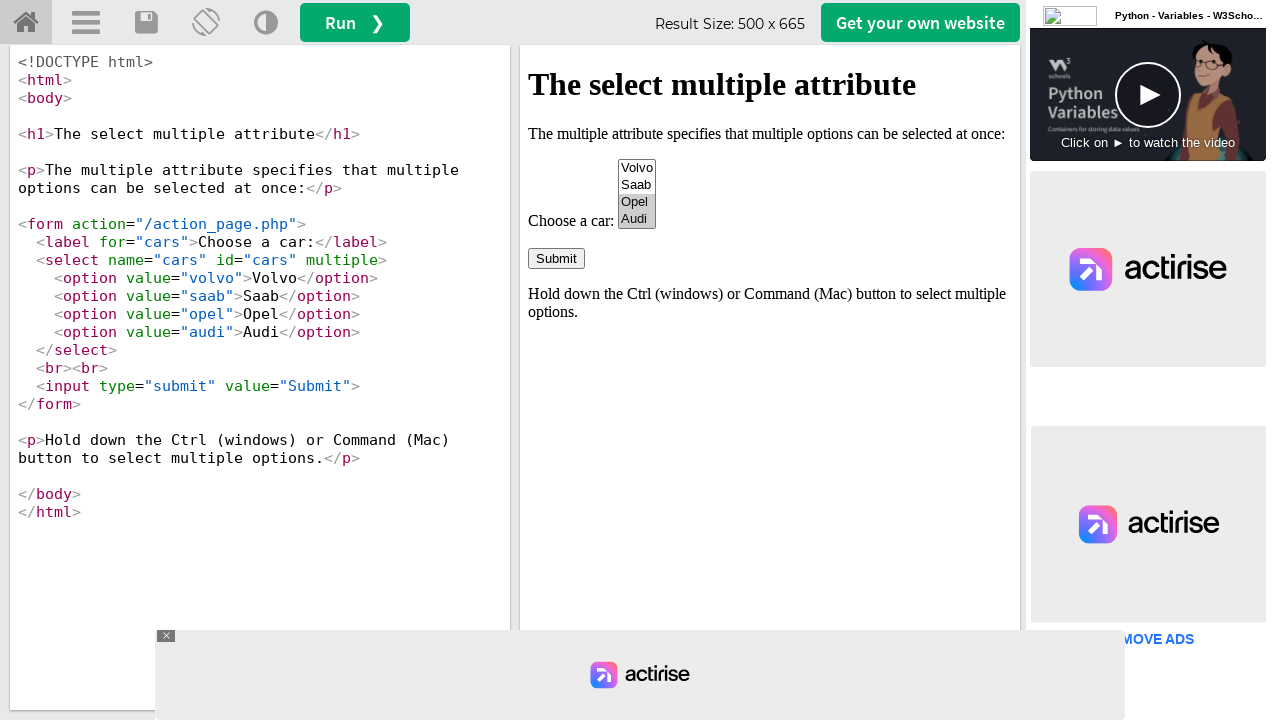

Deselected all options in multi-select dropdown
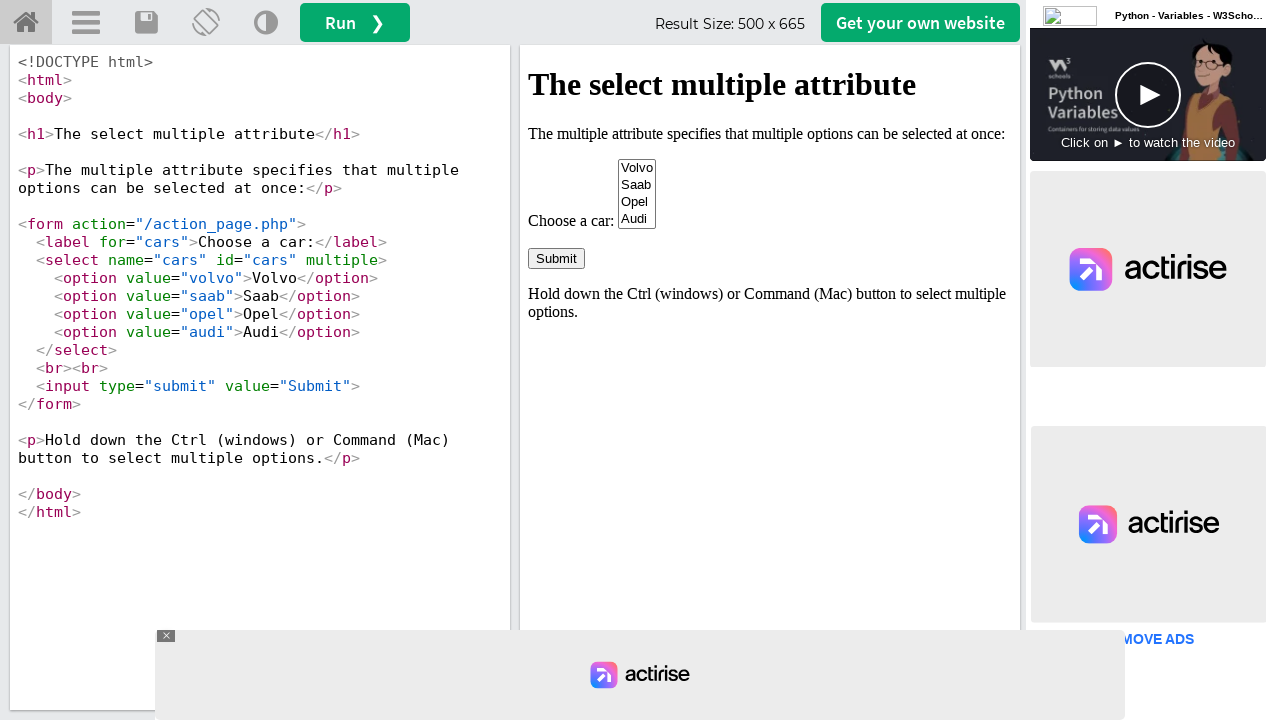

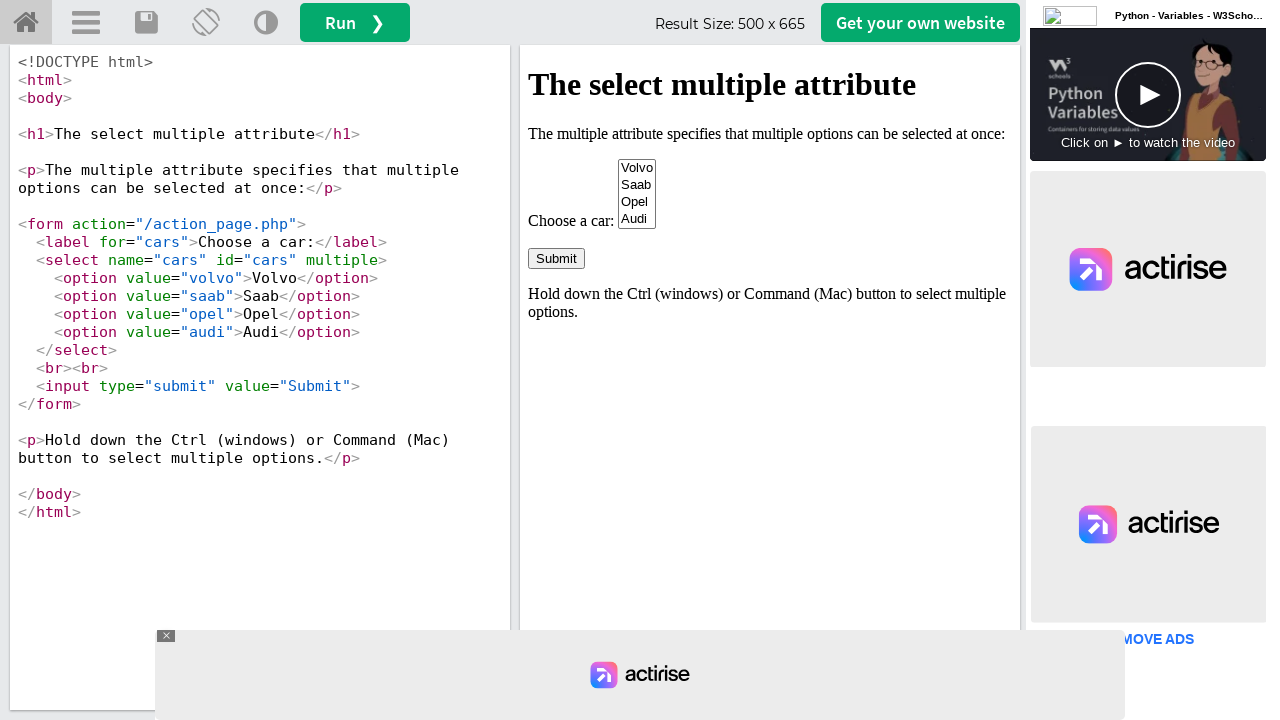